Tests navigation to the A/B Testing page by clicking the link on the homepage and verifying the page title displays "A/B Test Control"

Starting URL: http://the-internet.herokuapp.com/

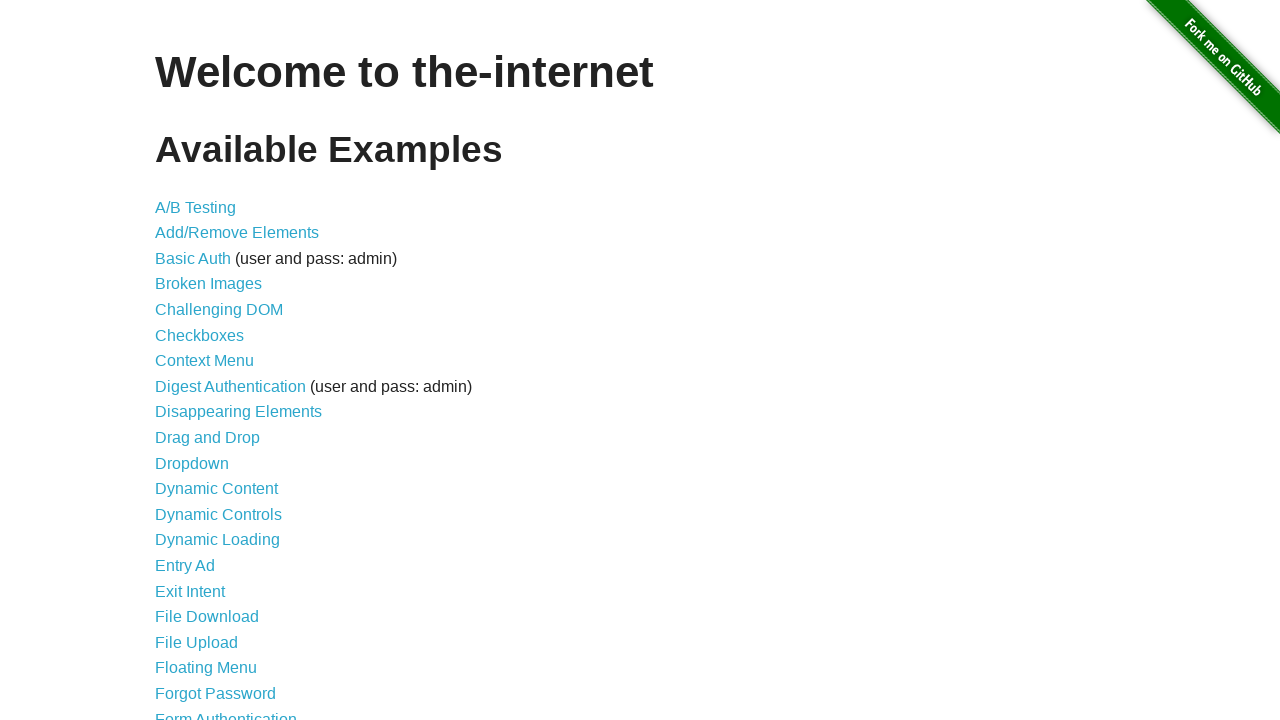

Clicked on the A/B Testing link on the homepage at (196, 207) on a[href='/abtest']
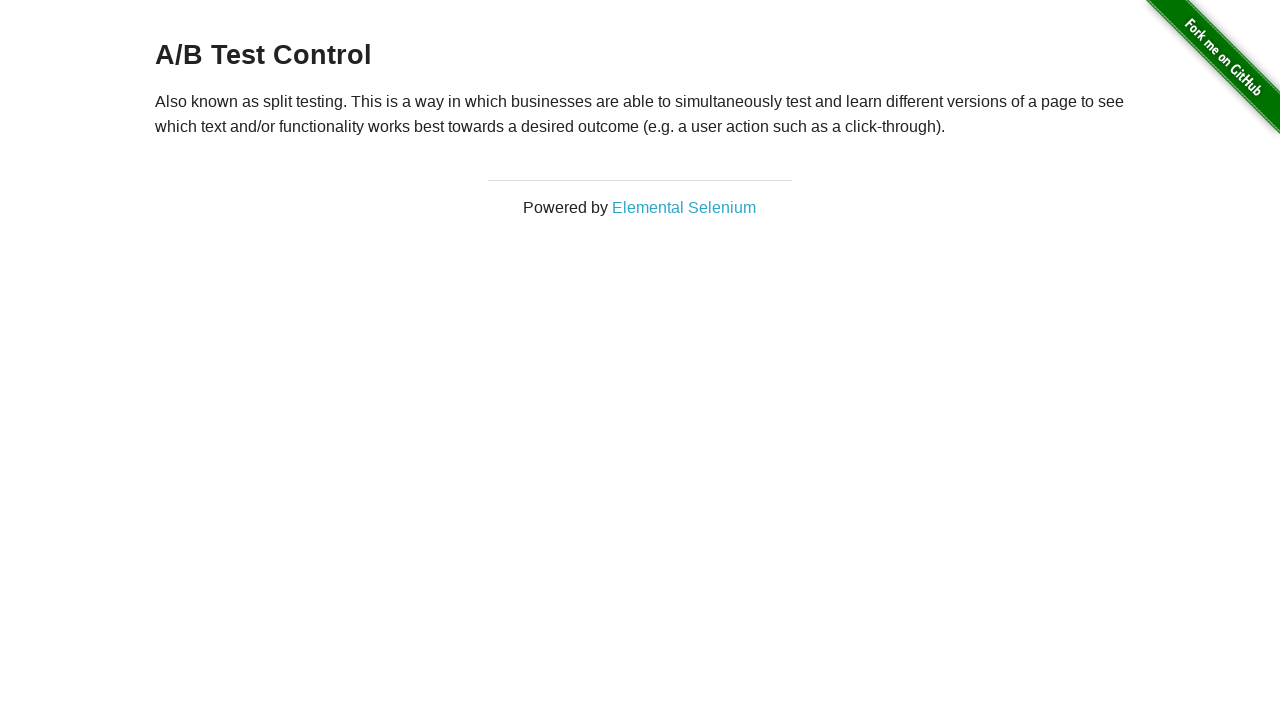

A/B Testing page loaded and h3 element appeared
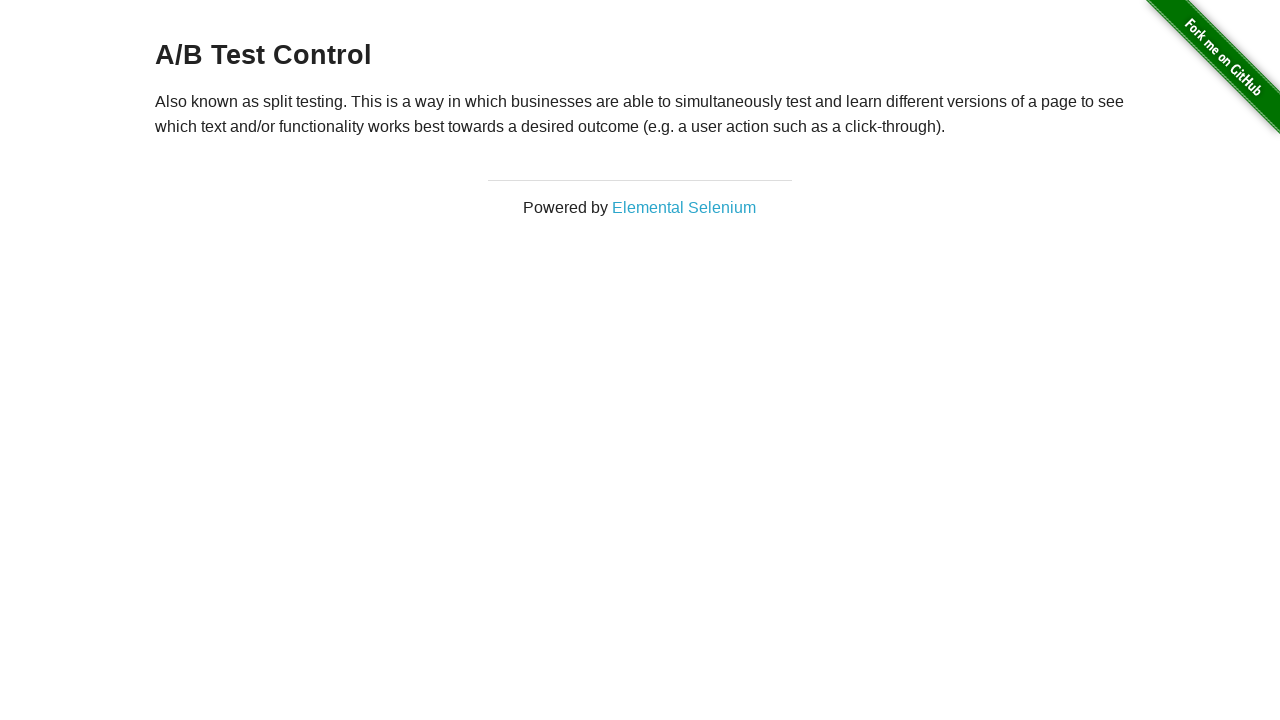

Retrieved page title text from h3 element
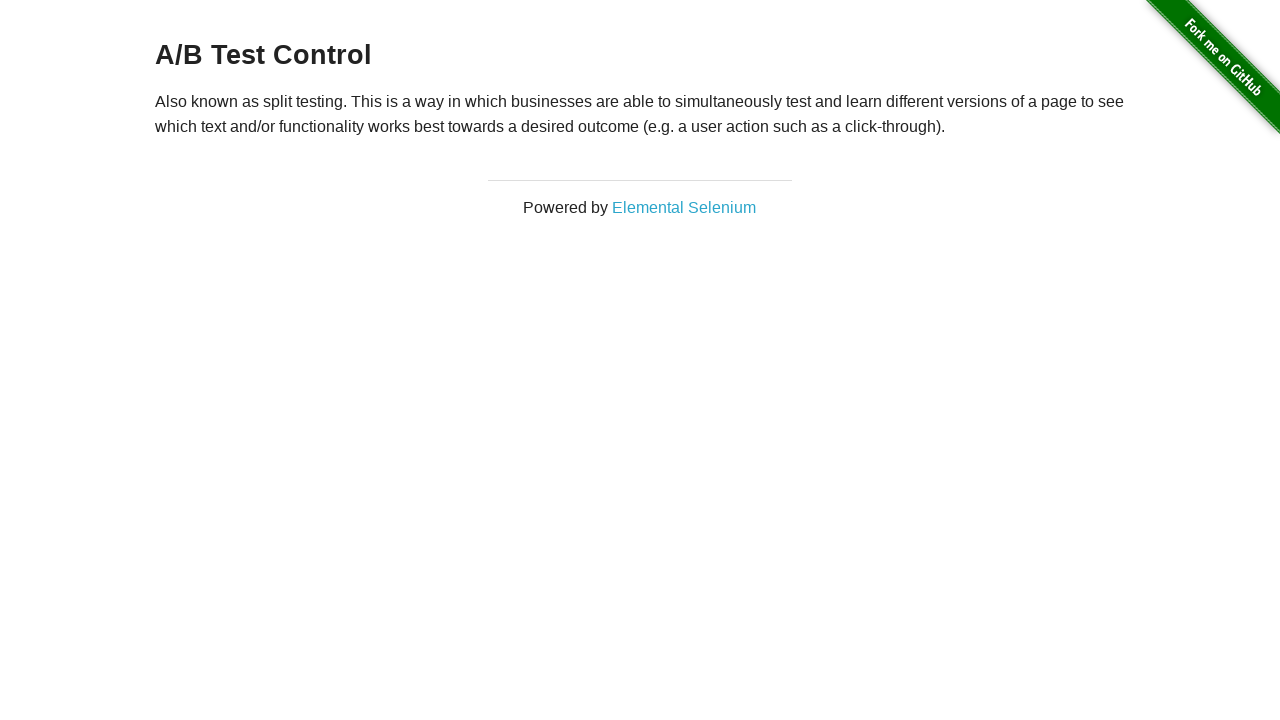

Verified page title displays 'A/B Test Control'
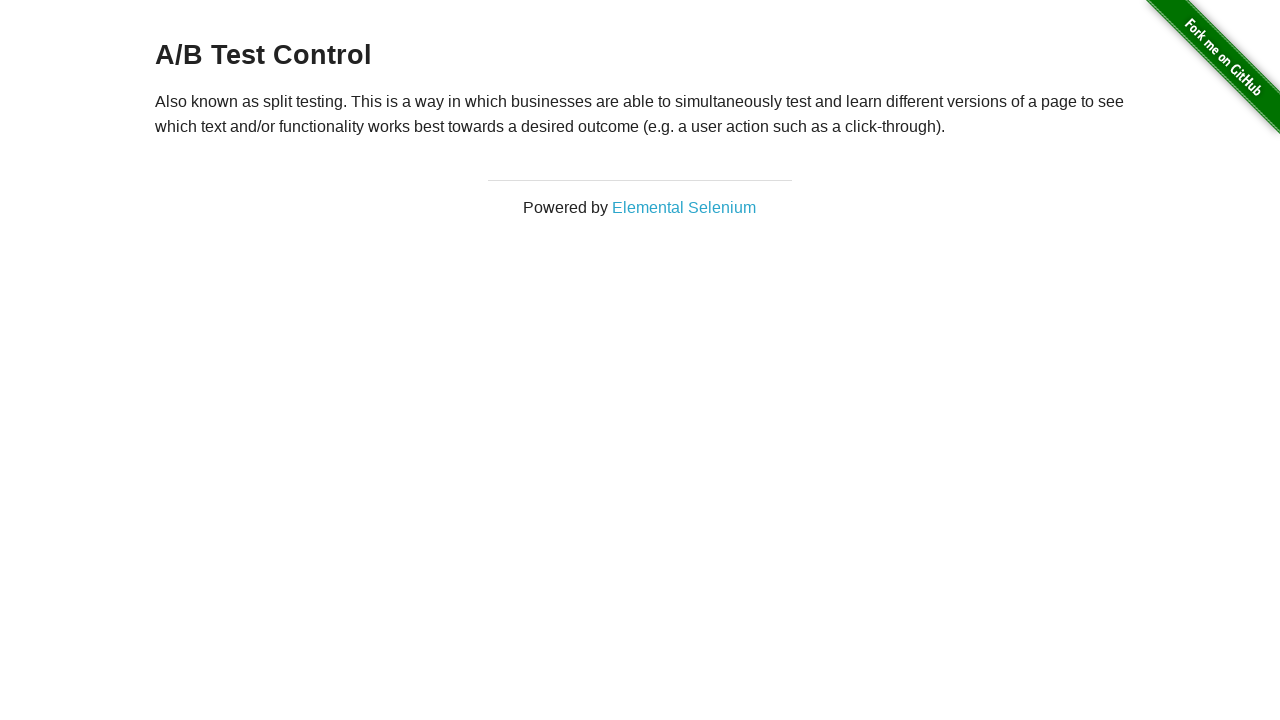

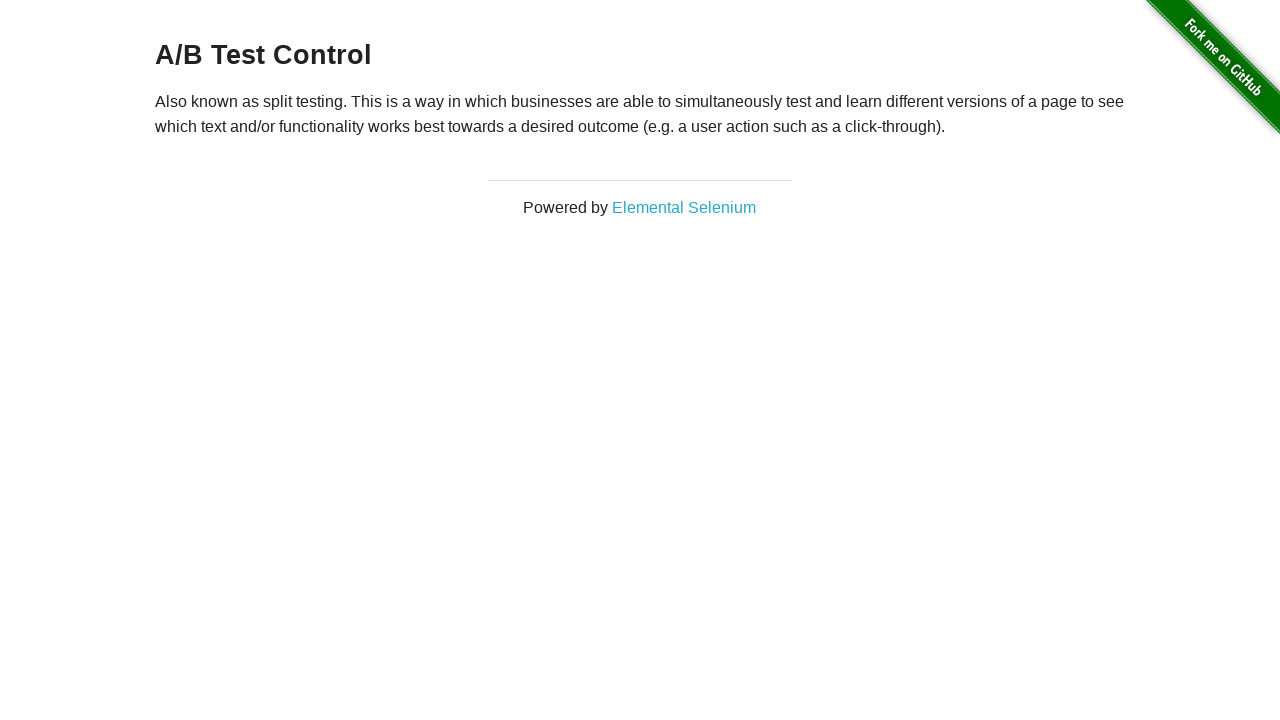